Tests drag and drop functionality on jQuery UI demo page by dragging a draggable element to a droppable target

Starting URL: https://jqueryui.com/droppable

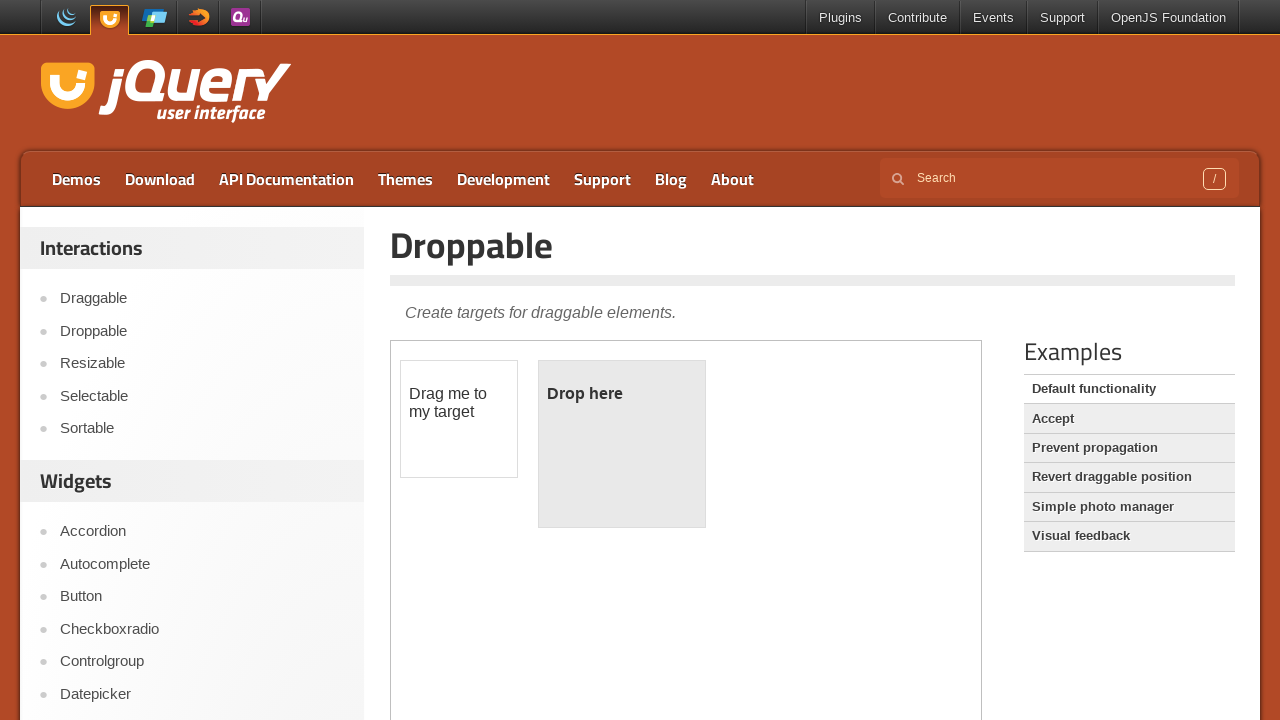

Located the demo iframe
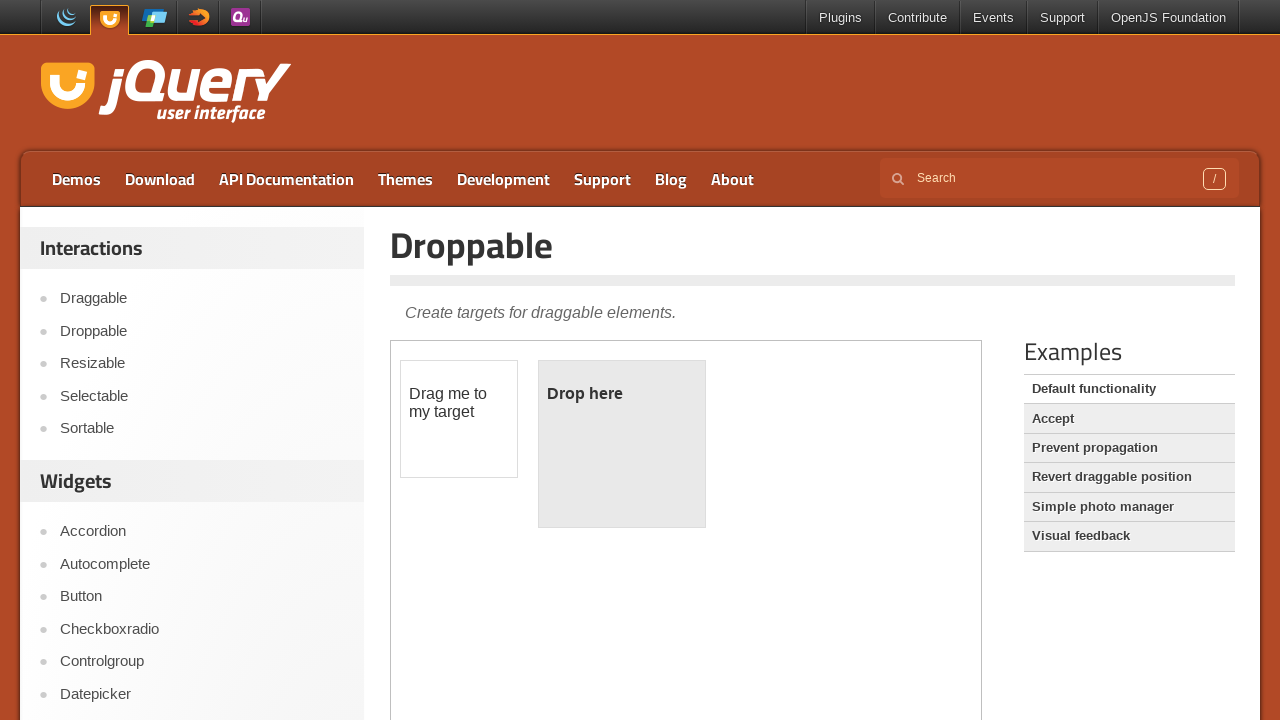

Located the draggable element
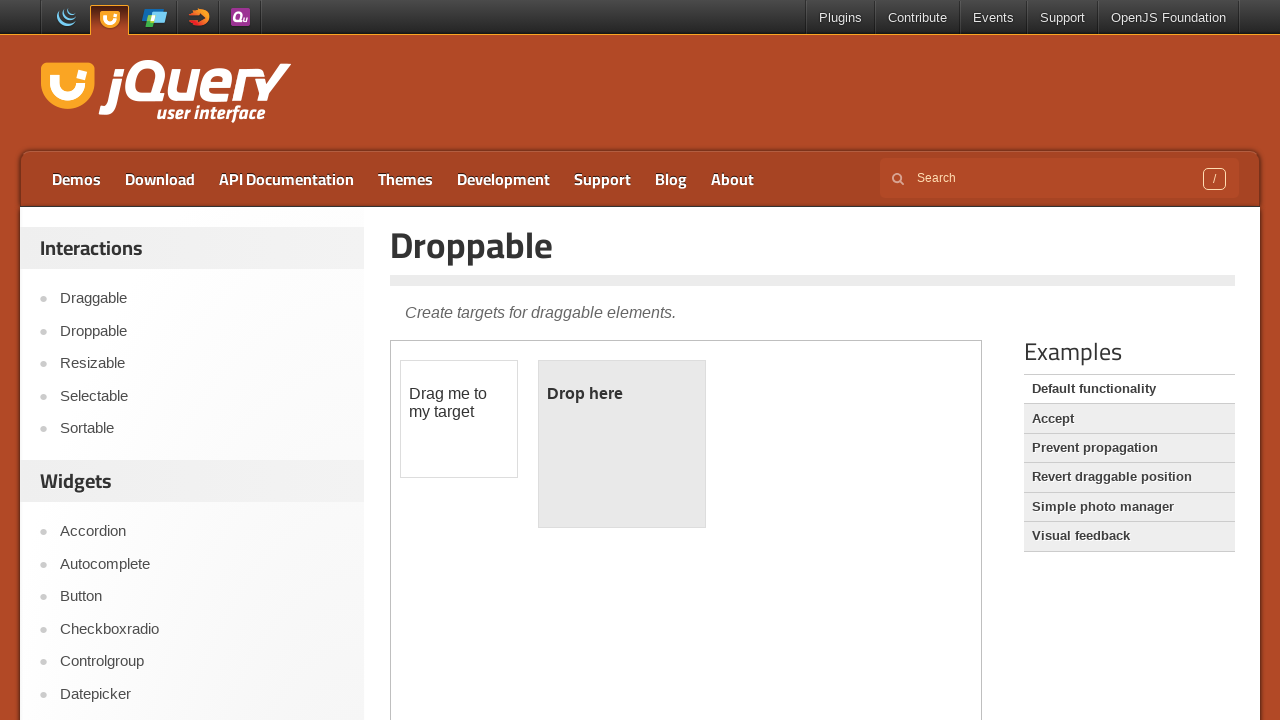

Located the droppable target element
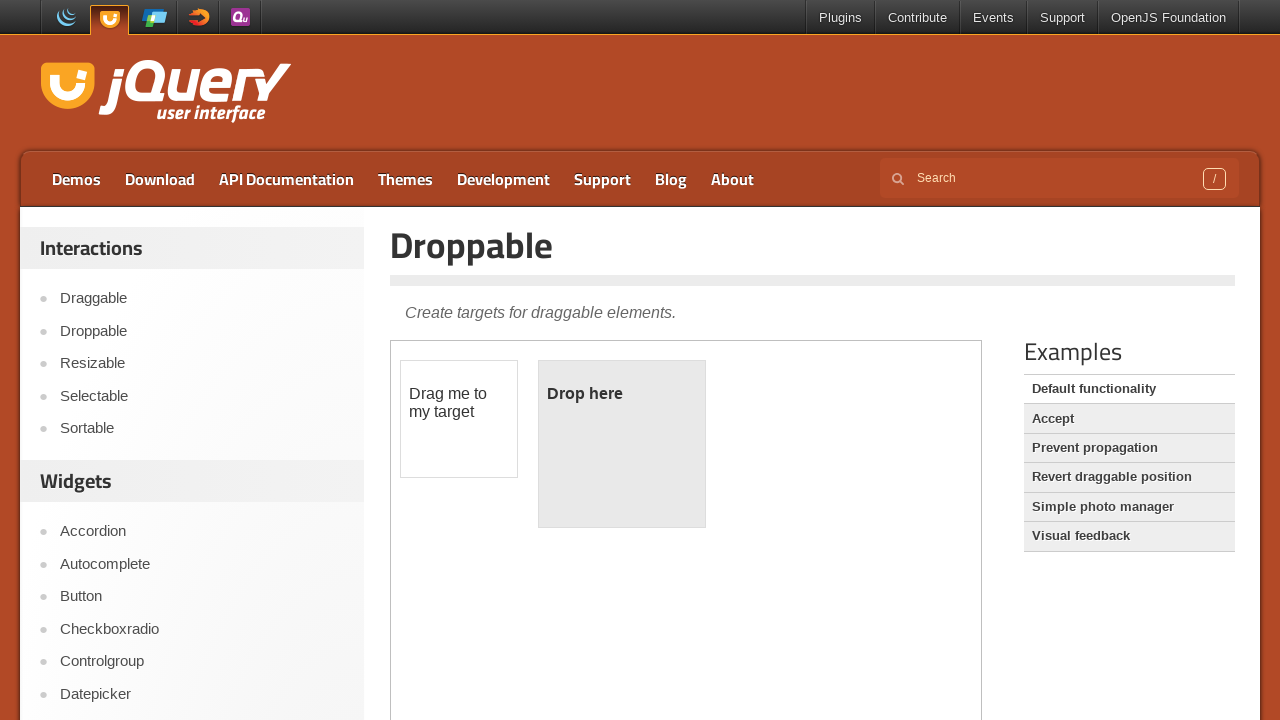

Dragged the draggable element to the droppable target at (622, 444)
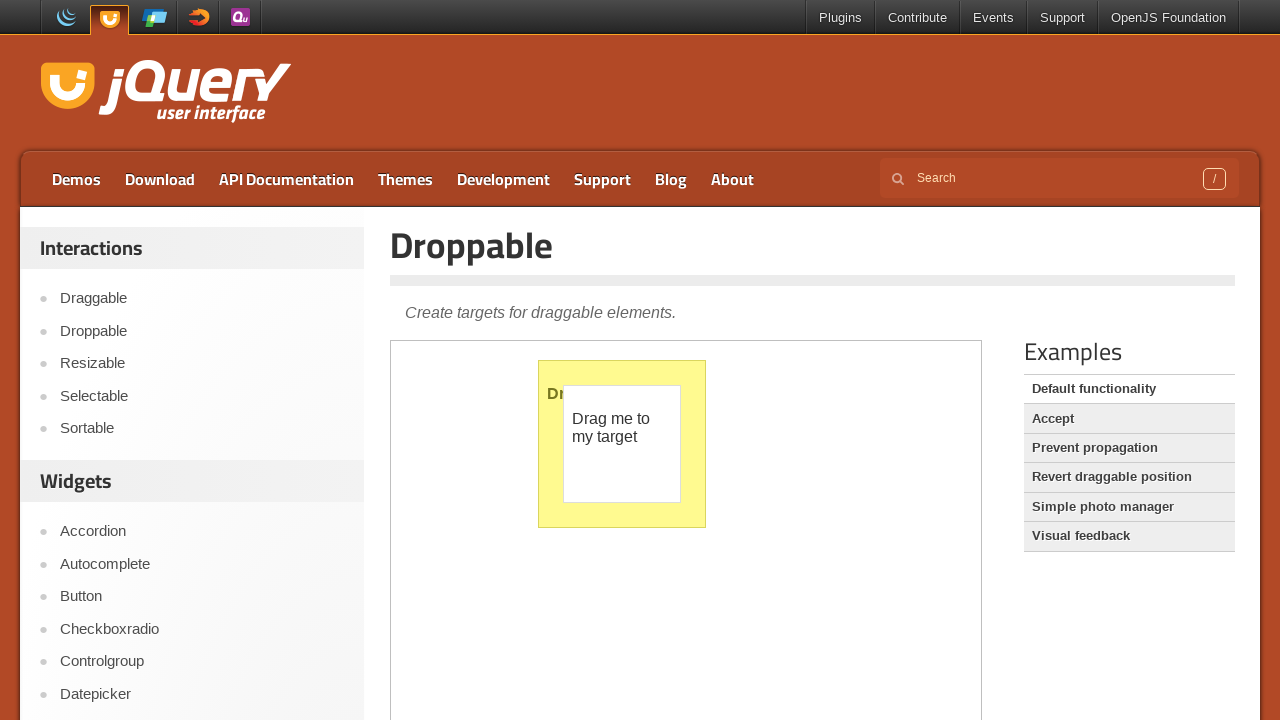

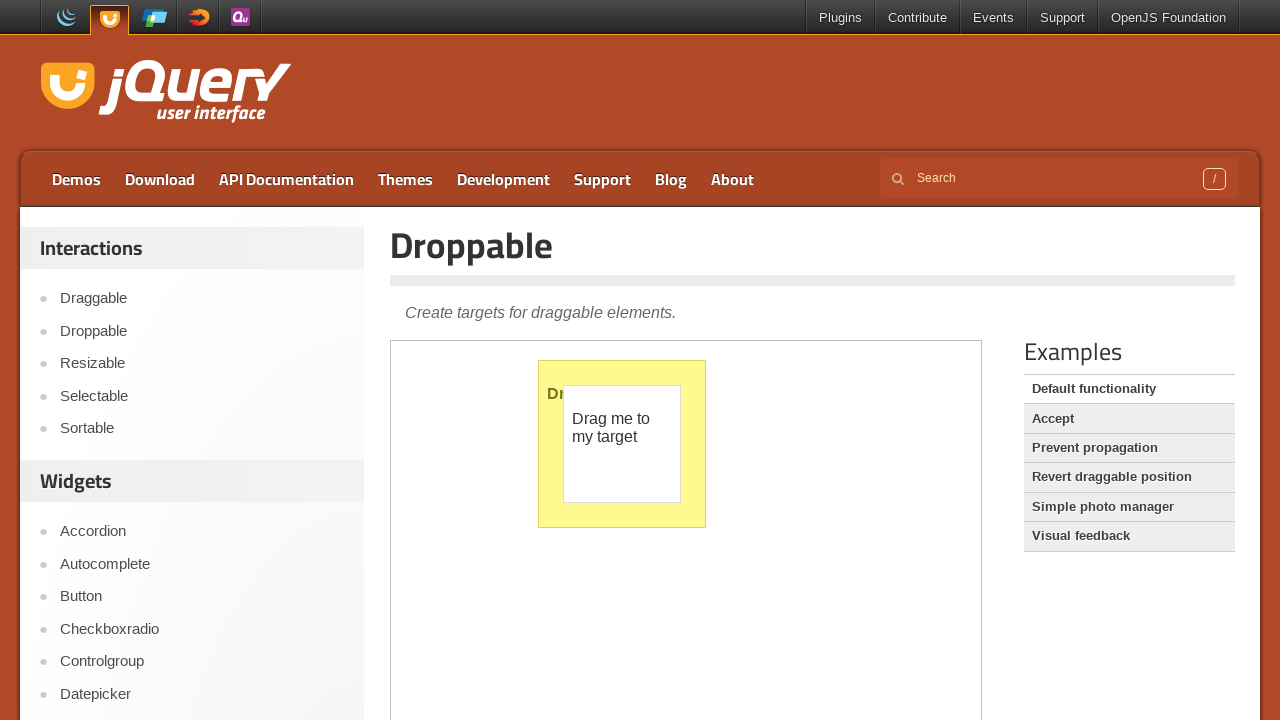